Tests form validation by entering only a username and verifying the password required error message is displayed.

Starting URL: https://demo.applitools.com/hackathon.html

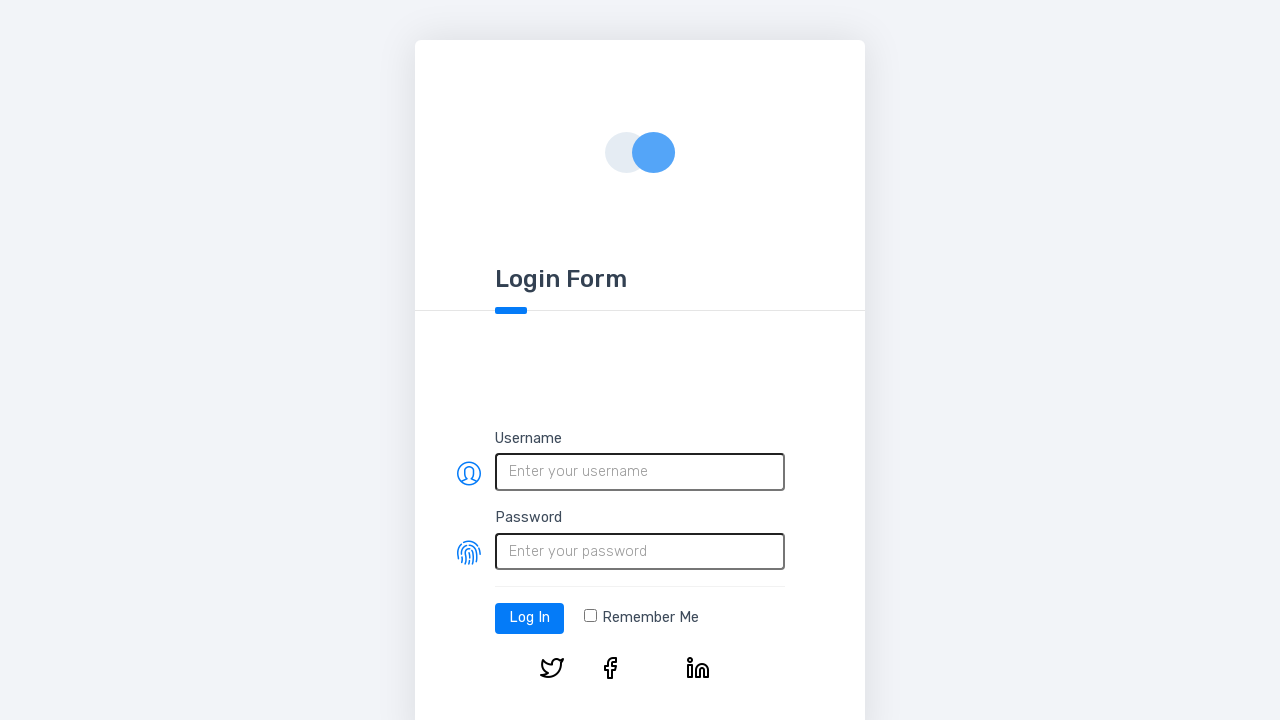

Navigated to form validation test page
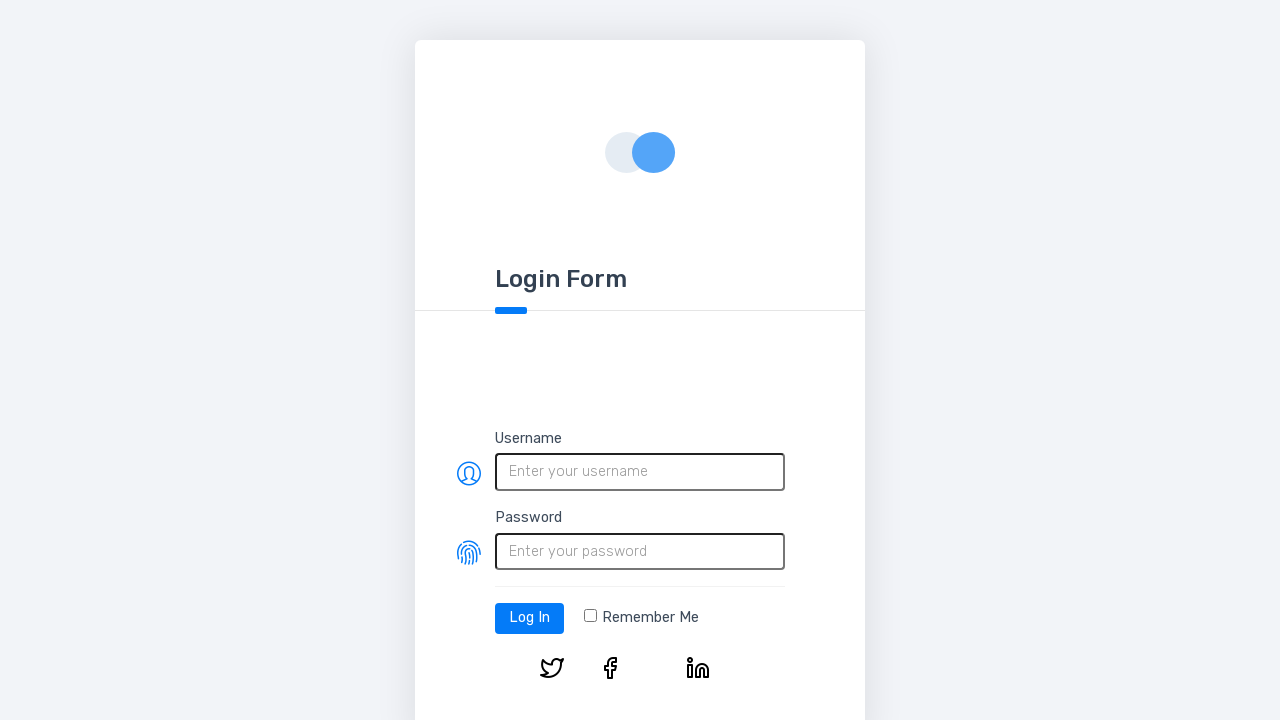

Filled username field with 'TestUser2024' on #username
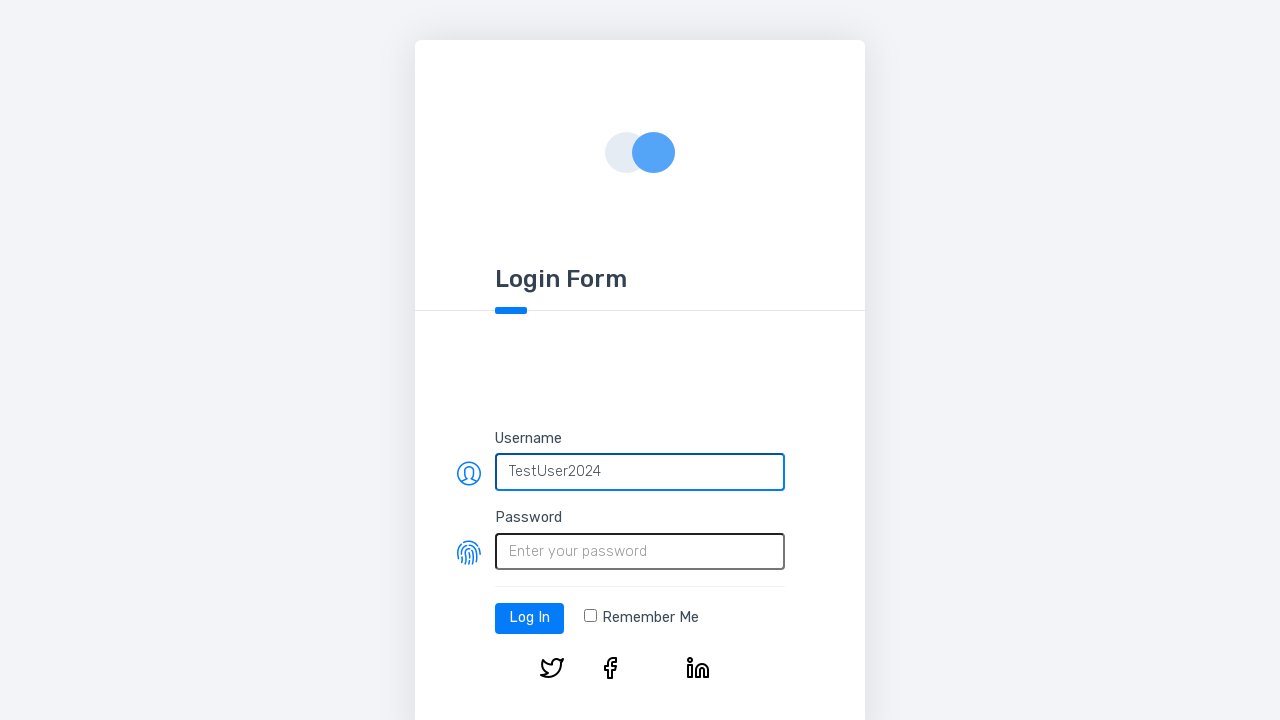

Clicked login button at (530, 618) on #log-in
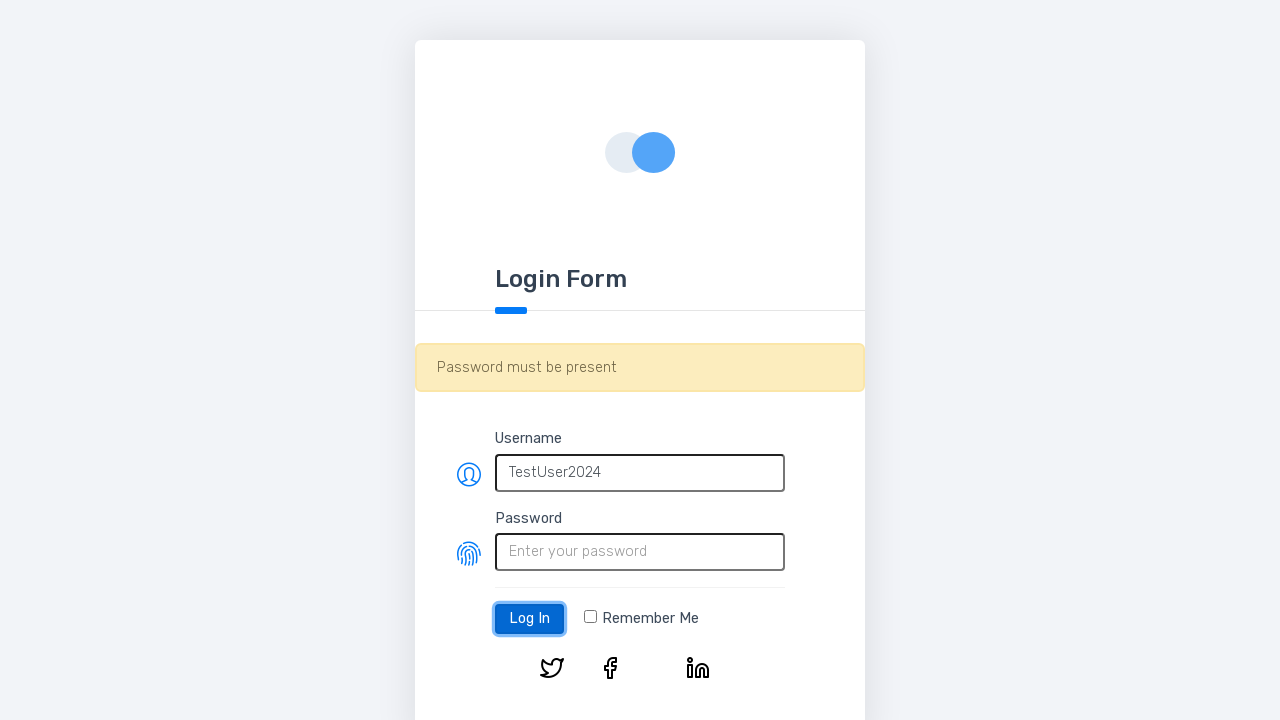

Verified password required error message is visible
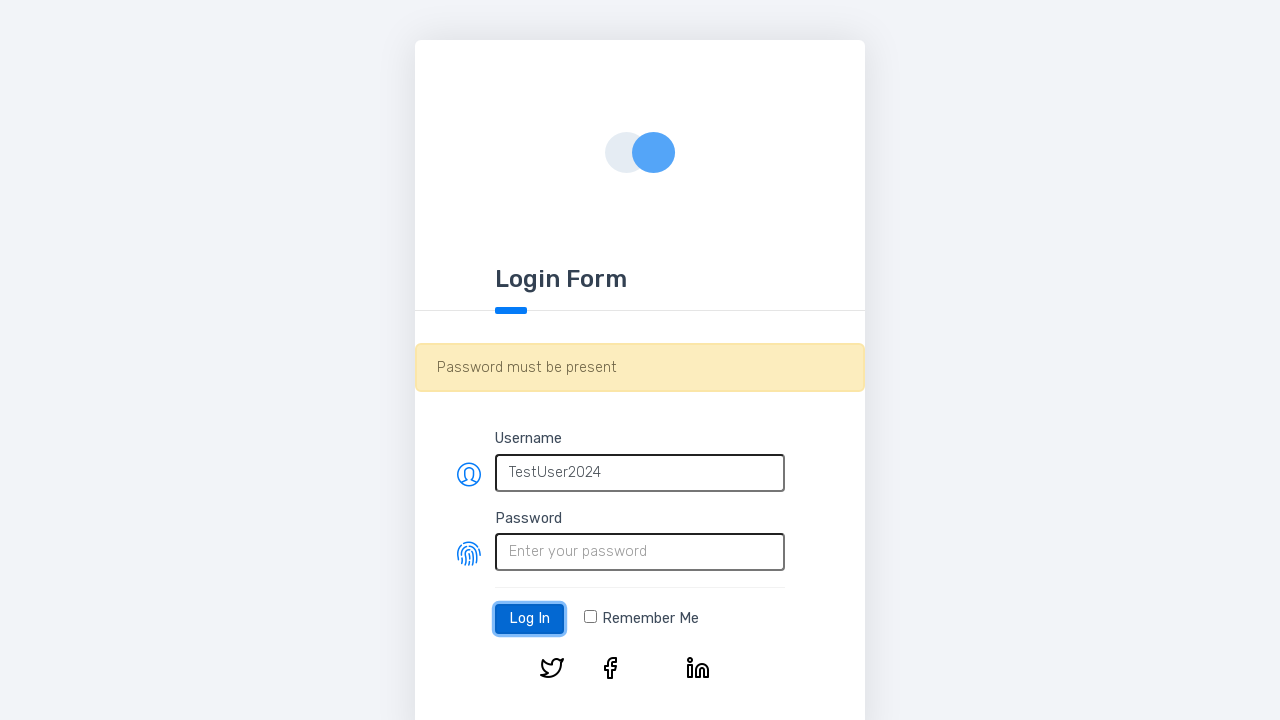

Confirmed error message contains 'Password must be present' text
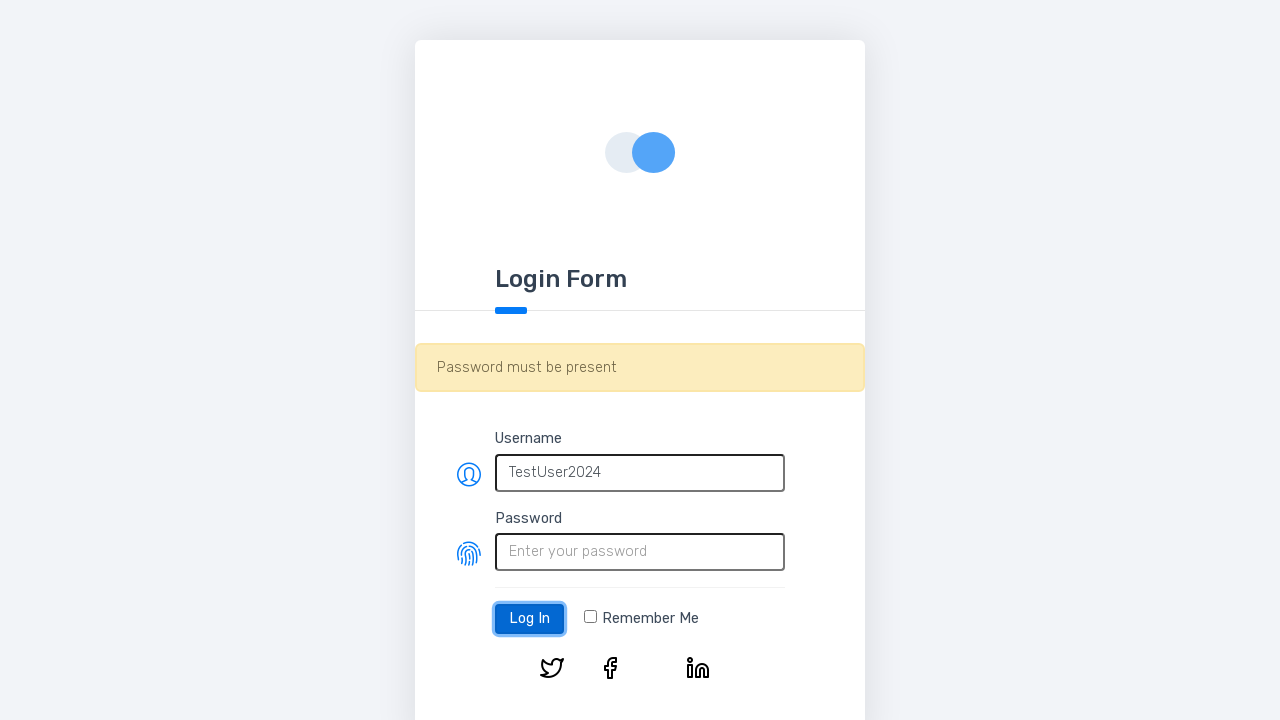

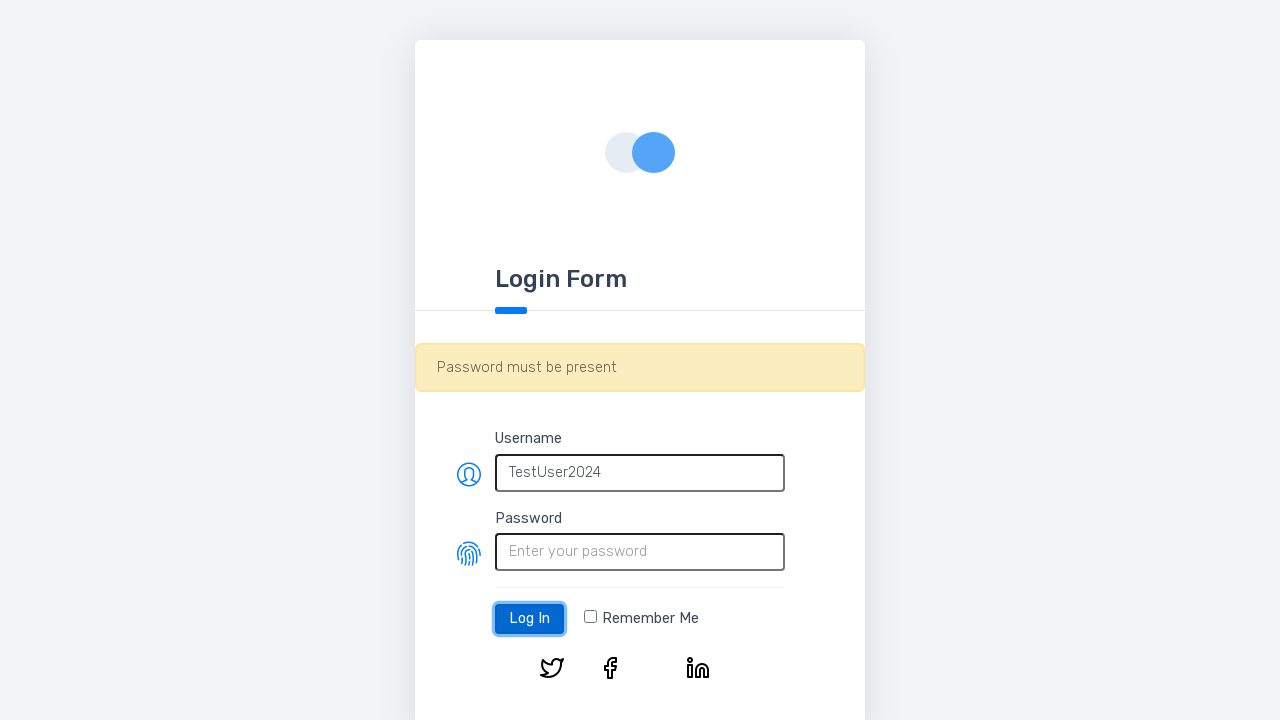